Tests mouse hover functionality by hovering over a button to reveal hidden menu options, then clicking on the revealed links (Top and Reload)

Starting URL: https://www.letskodeit.com/practice

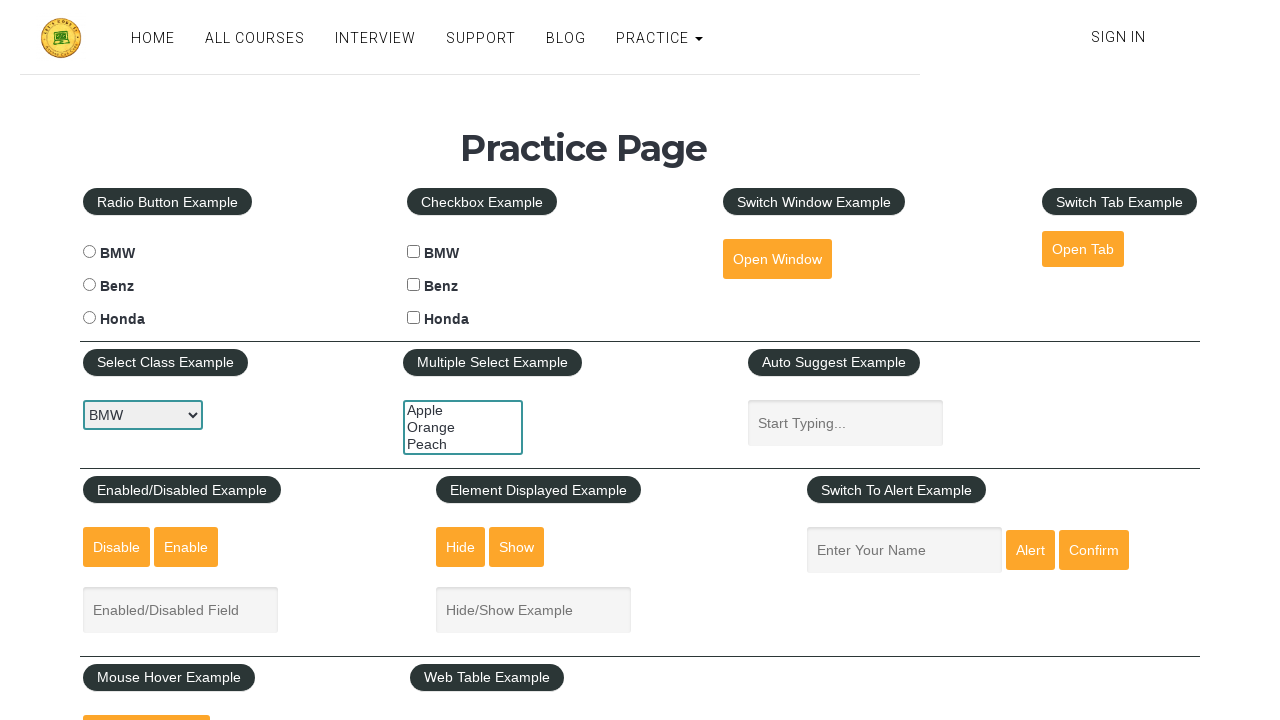

Located the mouse hover button element
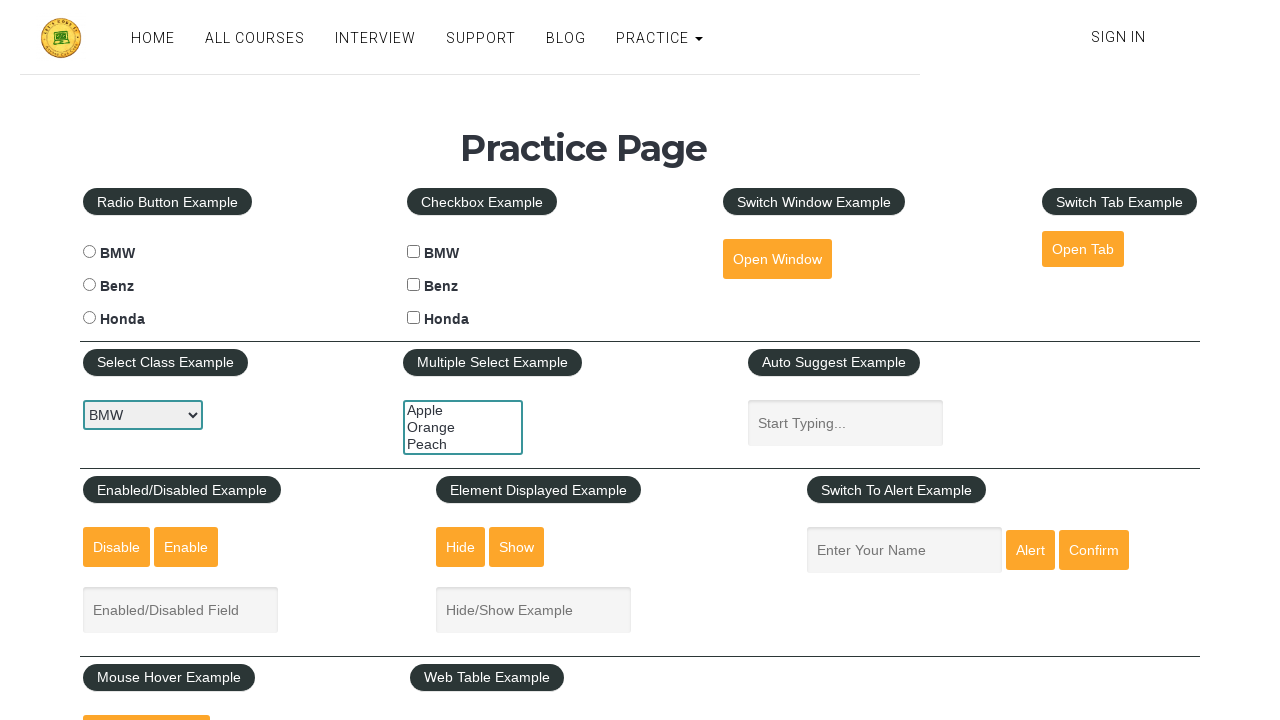

Hovered over the button to reveal hidden menu options at (146, 693) on #mousehover
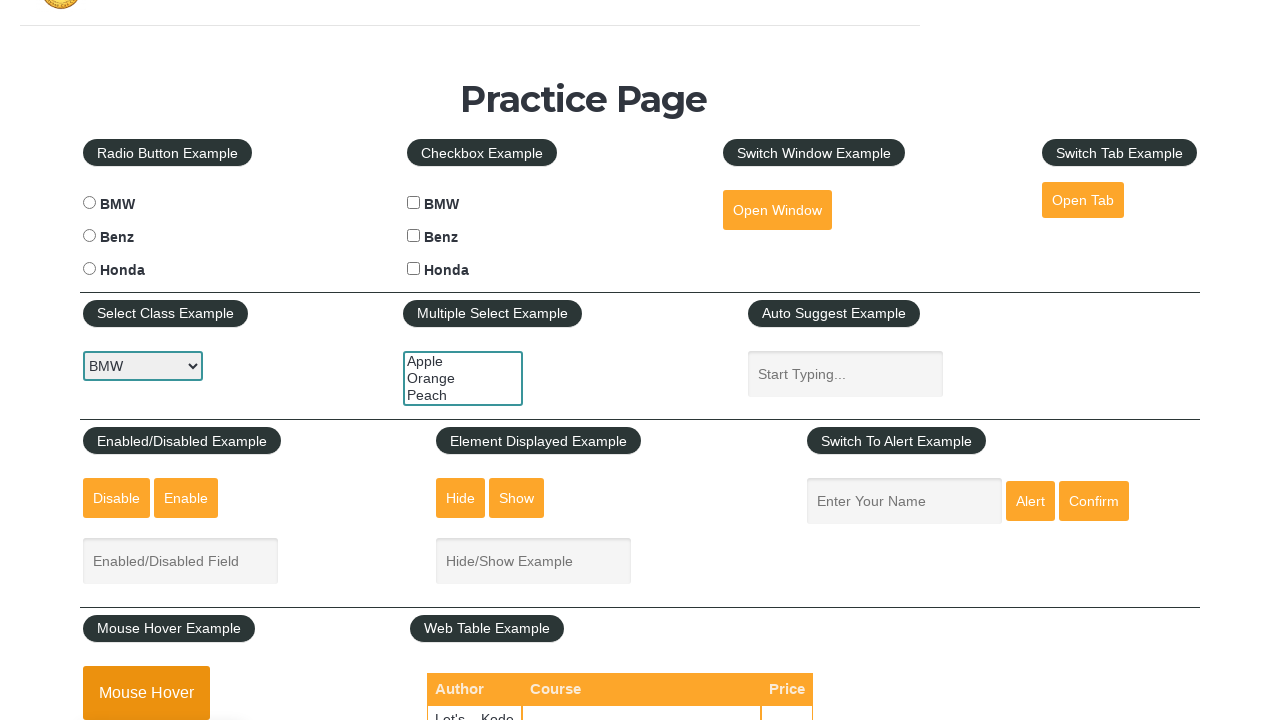

Clicked on the 'Top' link from the revealed menu at (163, 360) on a[href='#top']
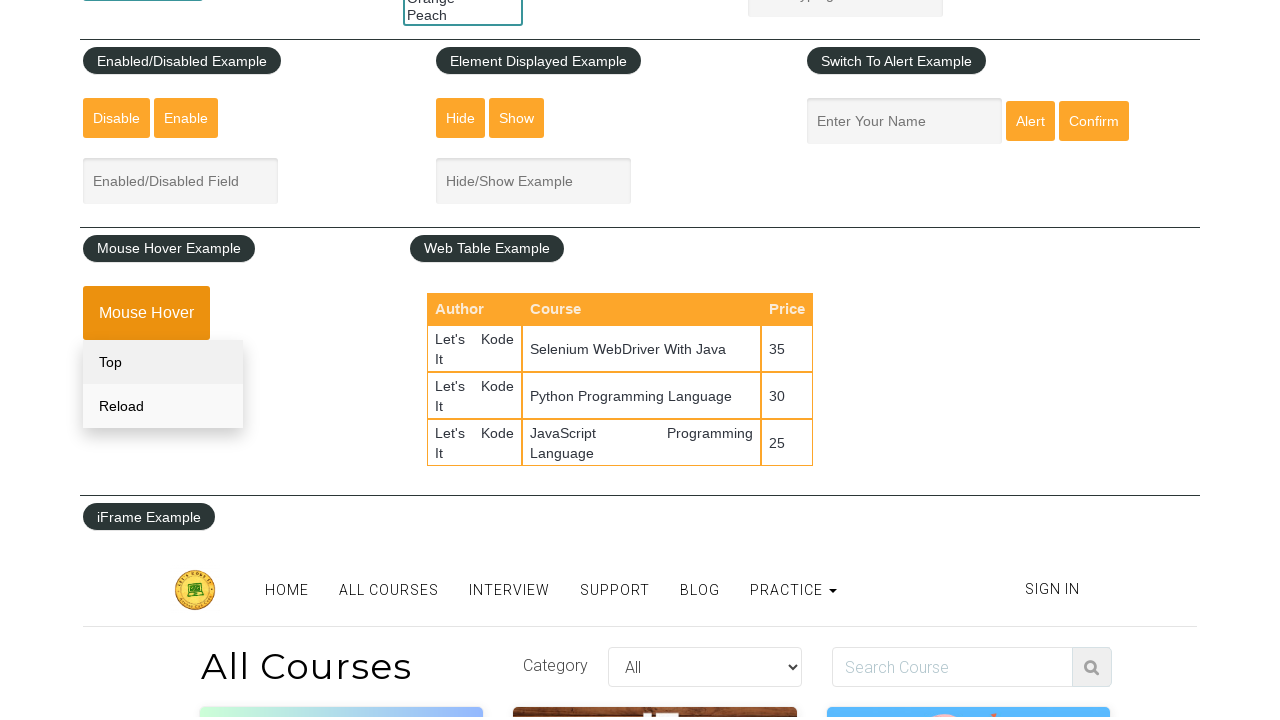

Waited 1 second for the action to complete
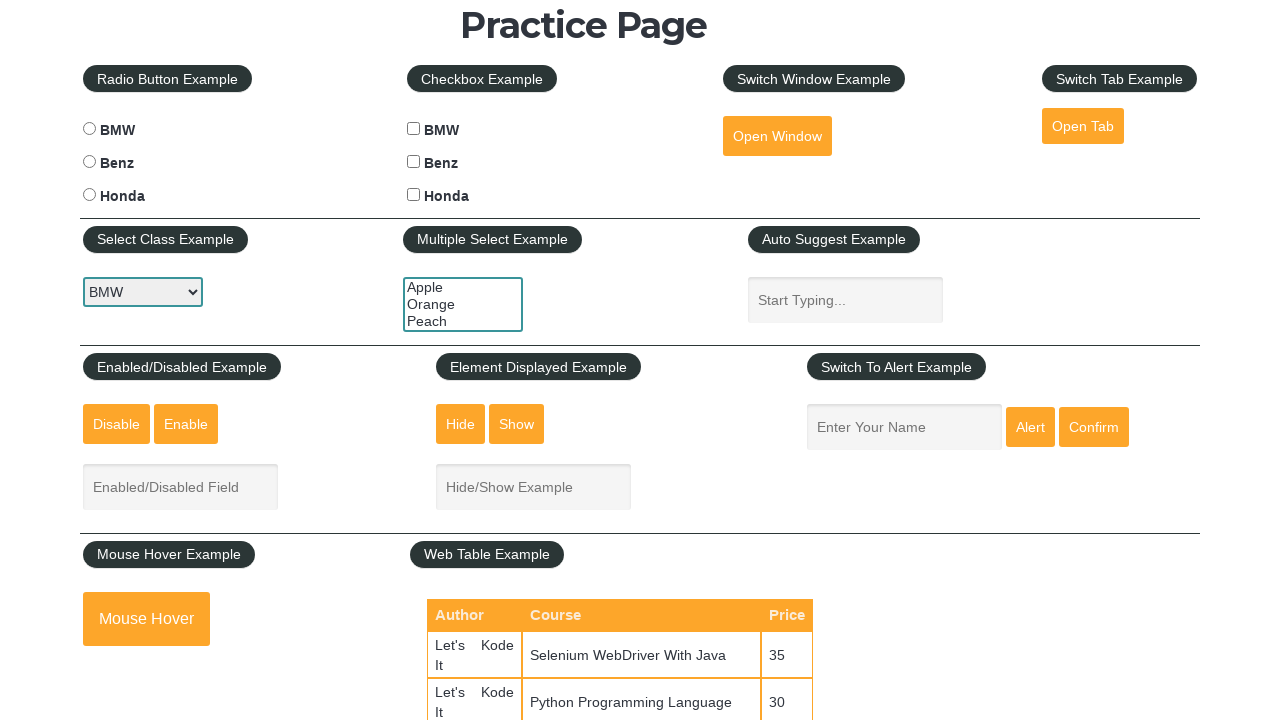

Hovered over the button again to reveal the menu at (146, 619) on #mousehover
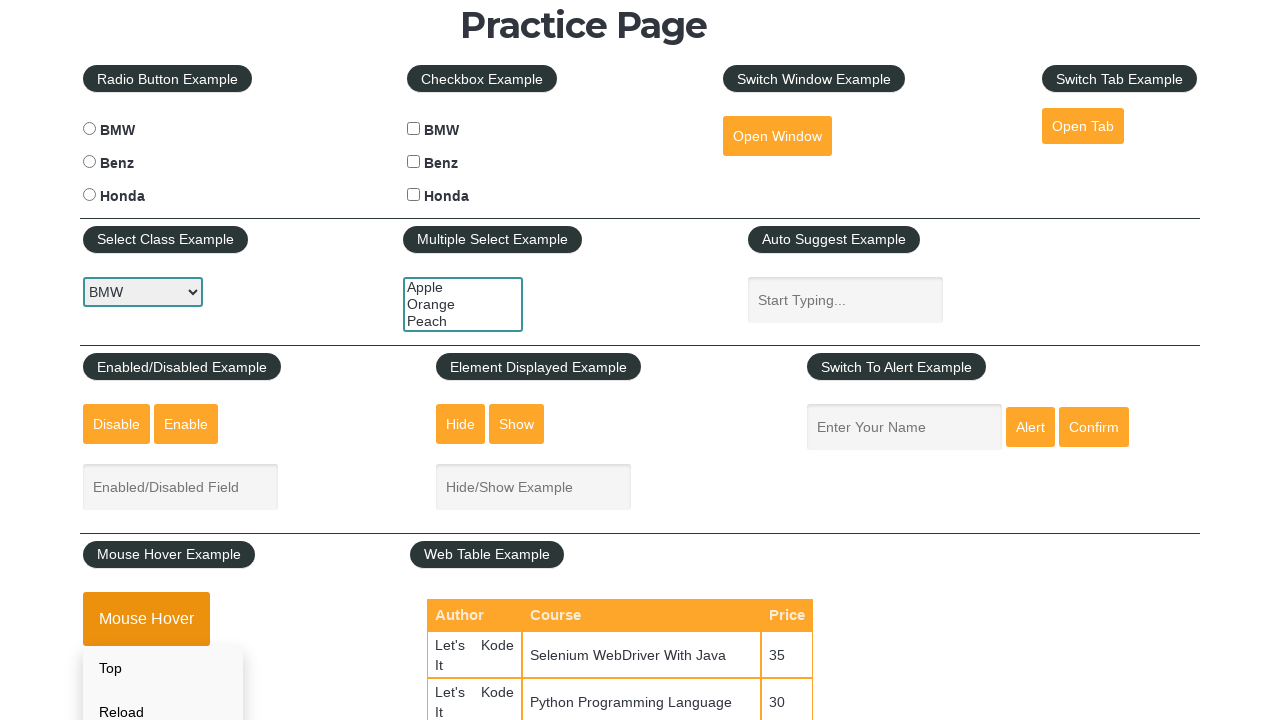

Clicked on the 'Reload' link from the hover menu at (163, 698) on div.mouse-hover-content a:nth-child(2)
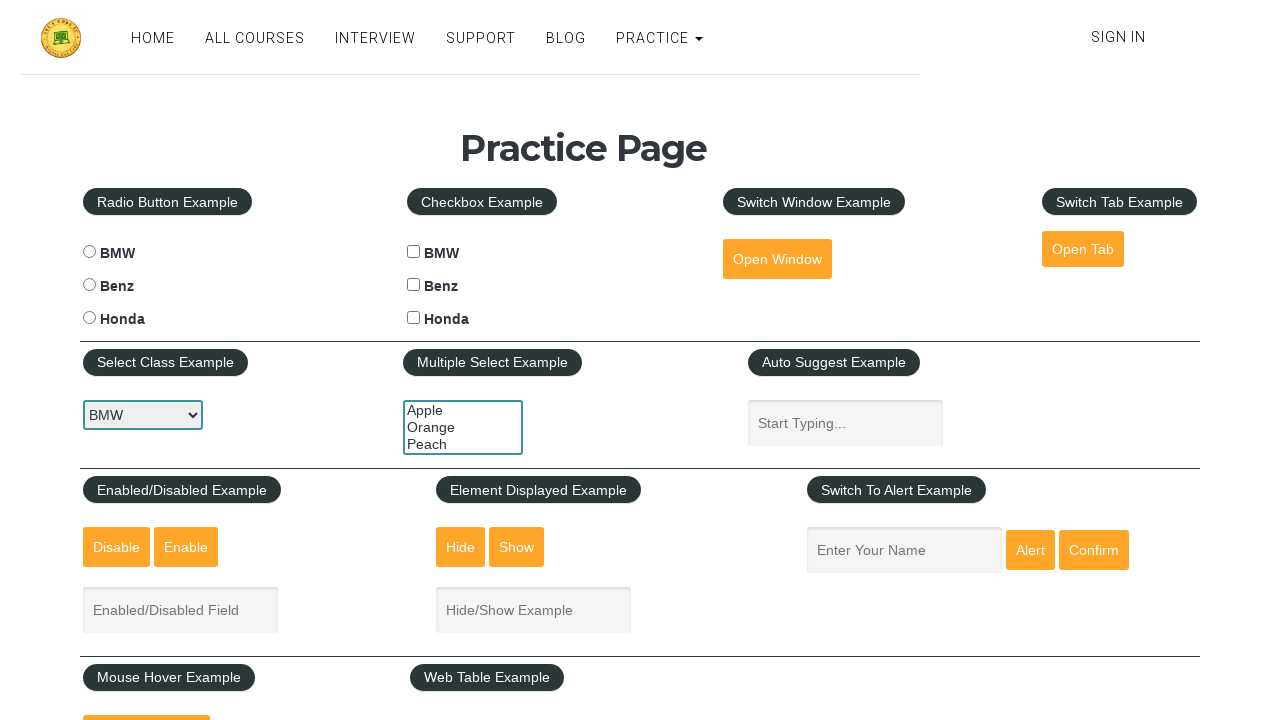

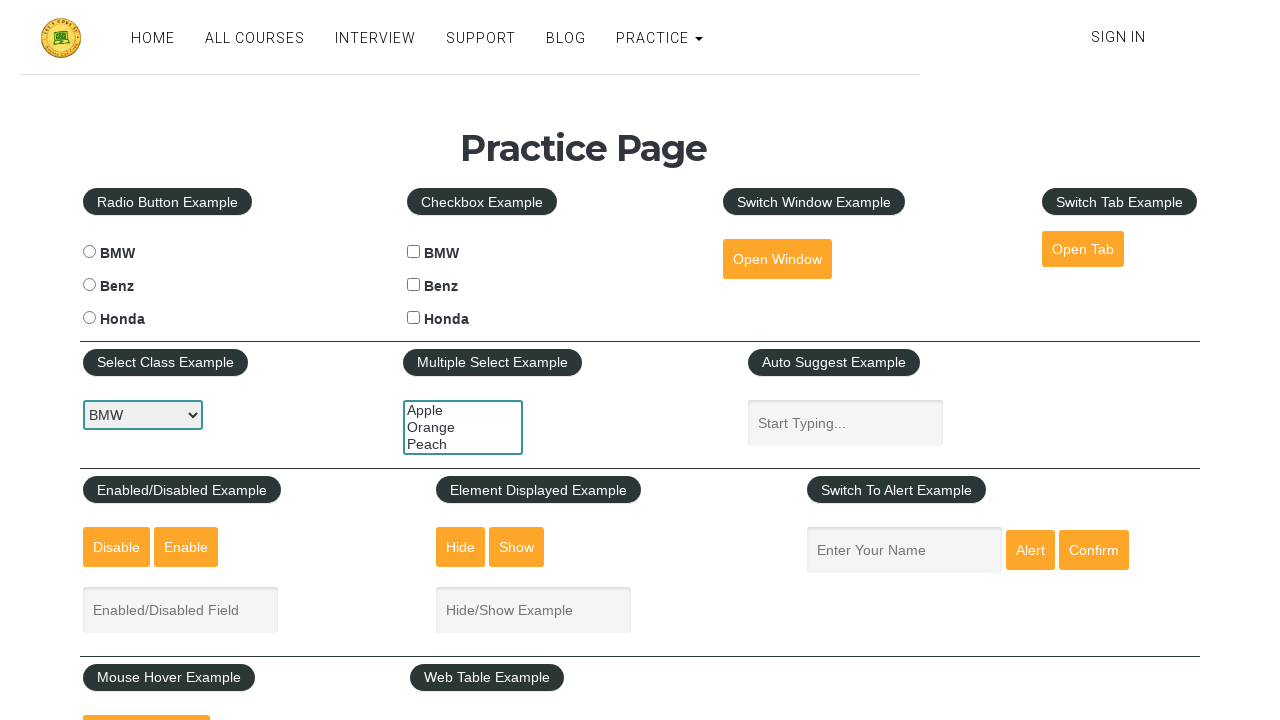